Tests that the complete all checkbox updates state when individual items are completed or cleared.

Starting URL: https://demo.playwright.dev/todomvc

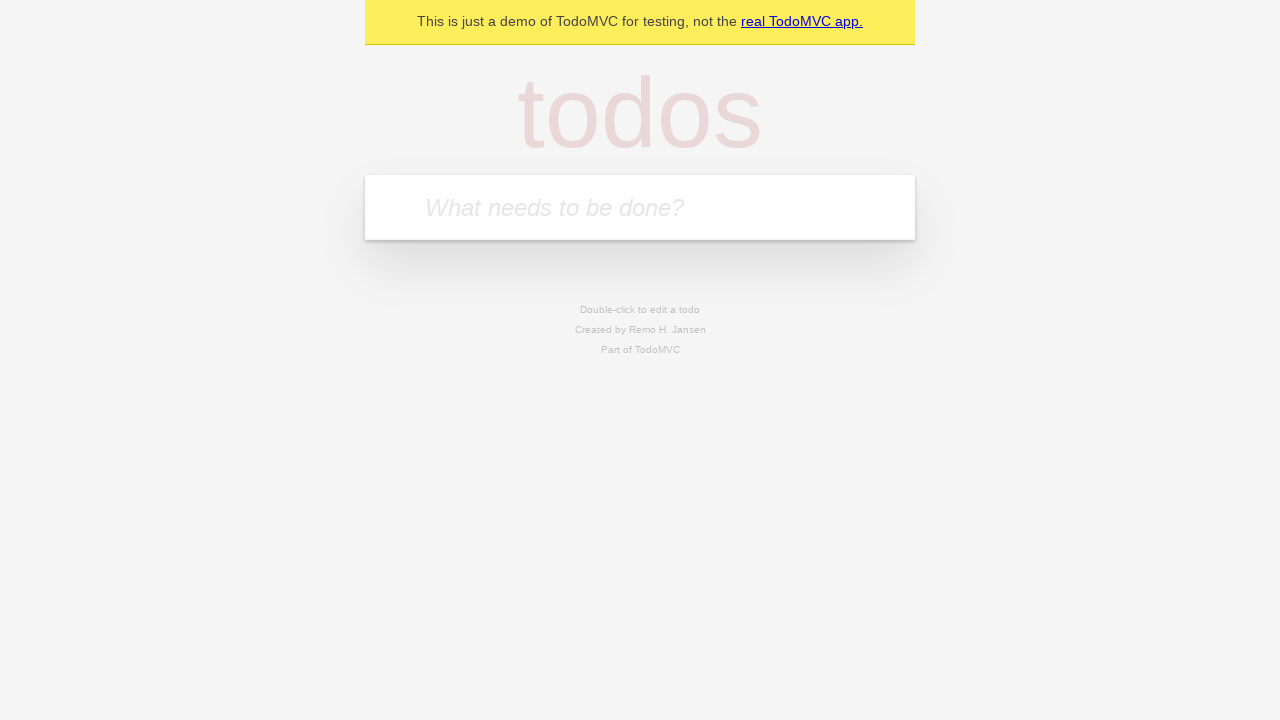

Filled todo input with 'buy some cheese' on internal:attr=[placeholder="What needs to be done?"i]
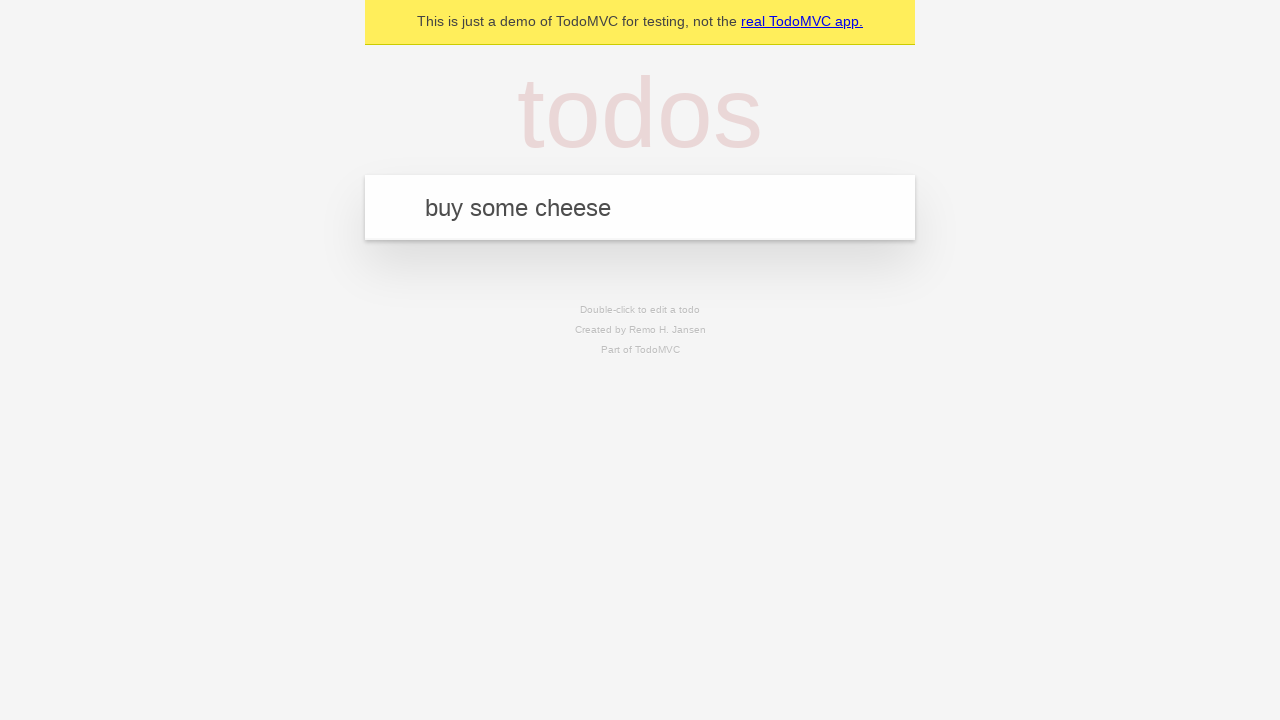

Pressed Enter to create first todo on internal:attr=[placeholder="What needs to be done?"i]
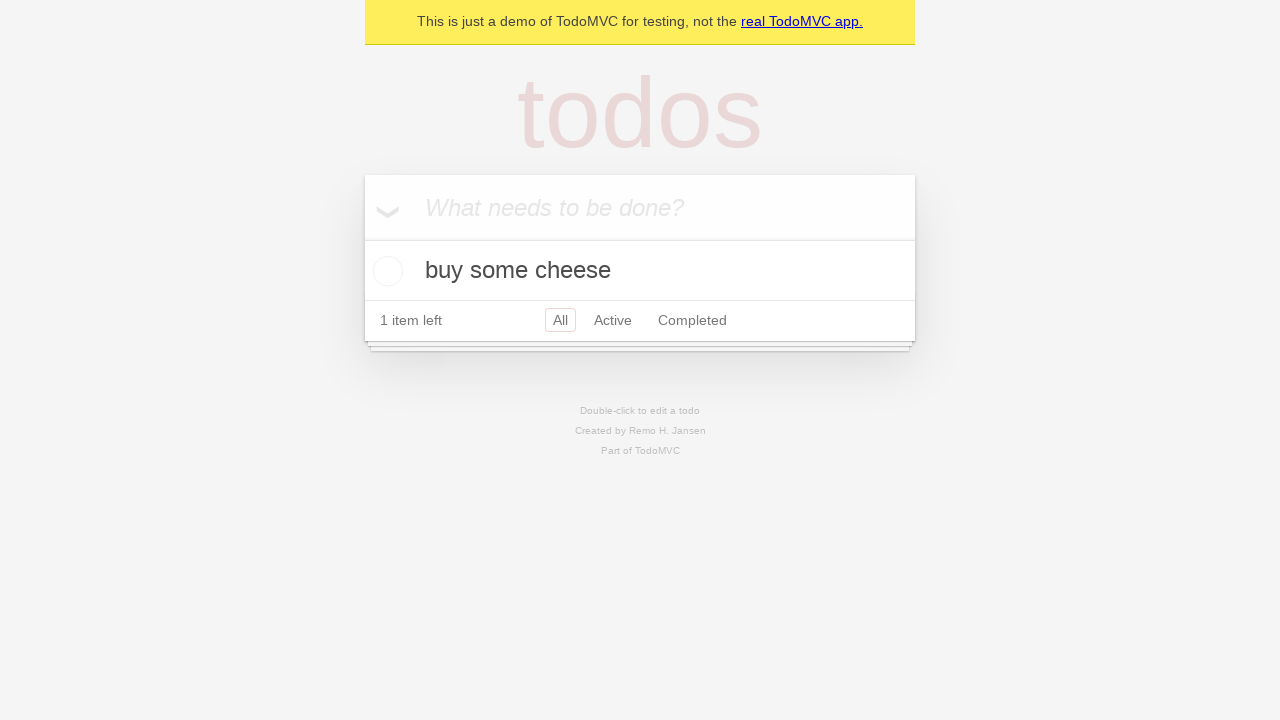

Filled todo input with 'feed the cat' on internal:attr=[placeholder="What needs to be done?"i]
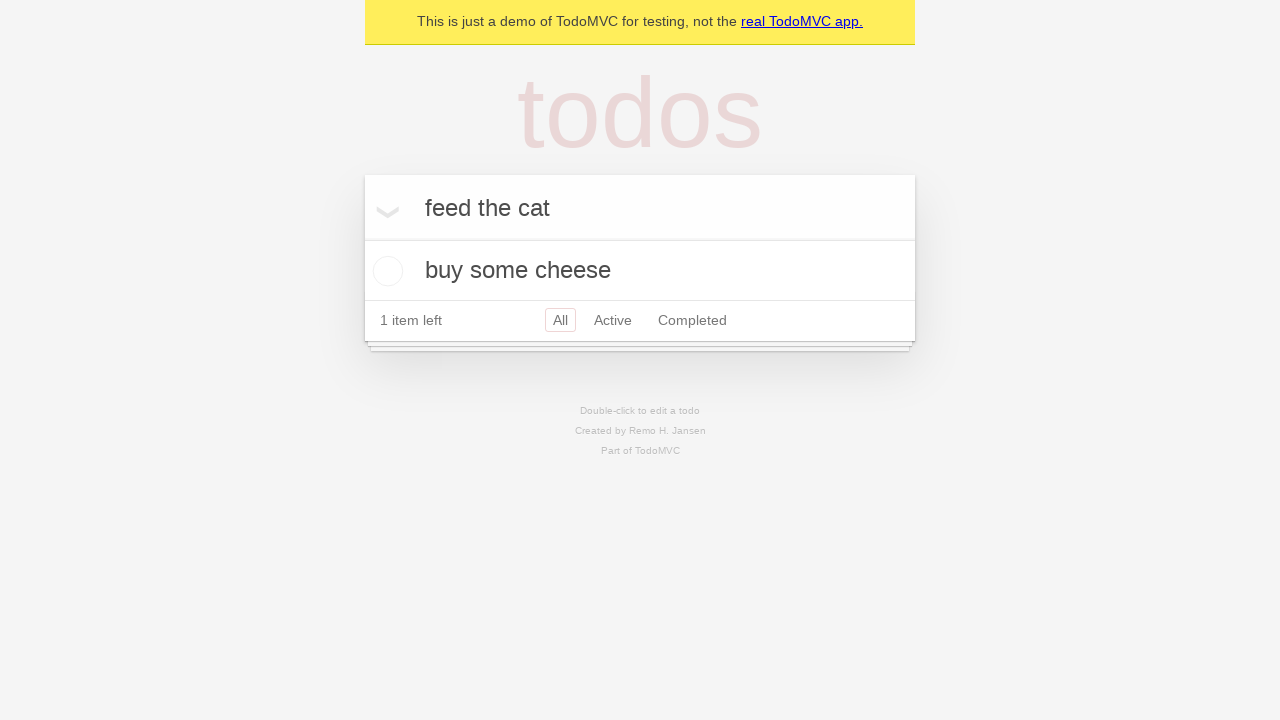

Pressed Enter to create second todo on internal:attr=[placeholder="What needs to be done?"i]
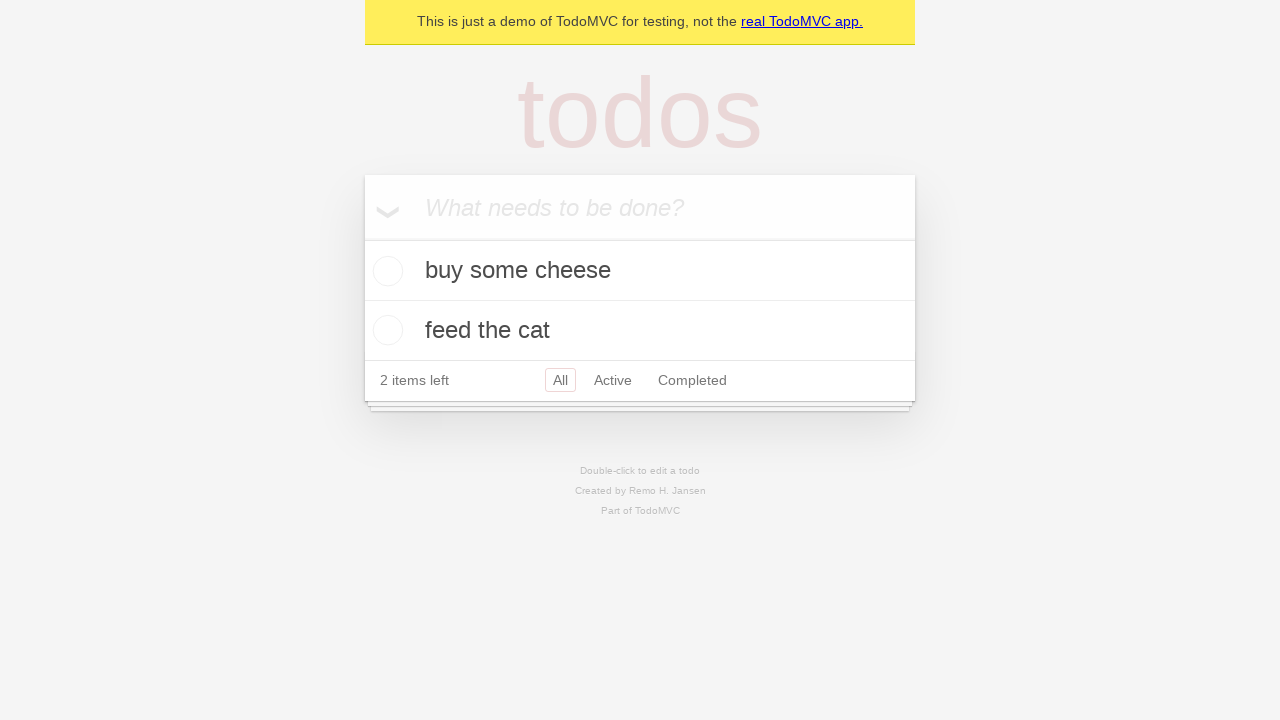

Filled todo input with 'book a doctors appointment' on internal:attr=[placeholder="What needs to be done?"i]
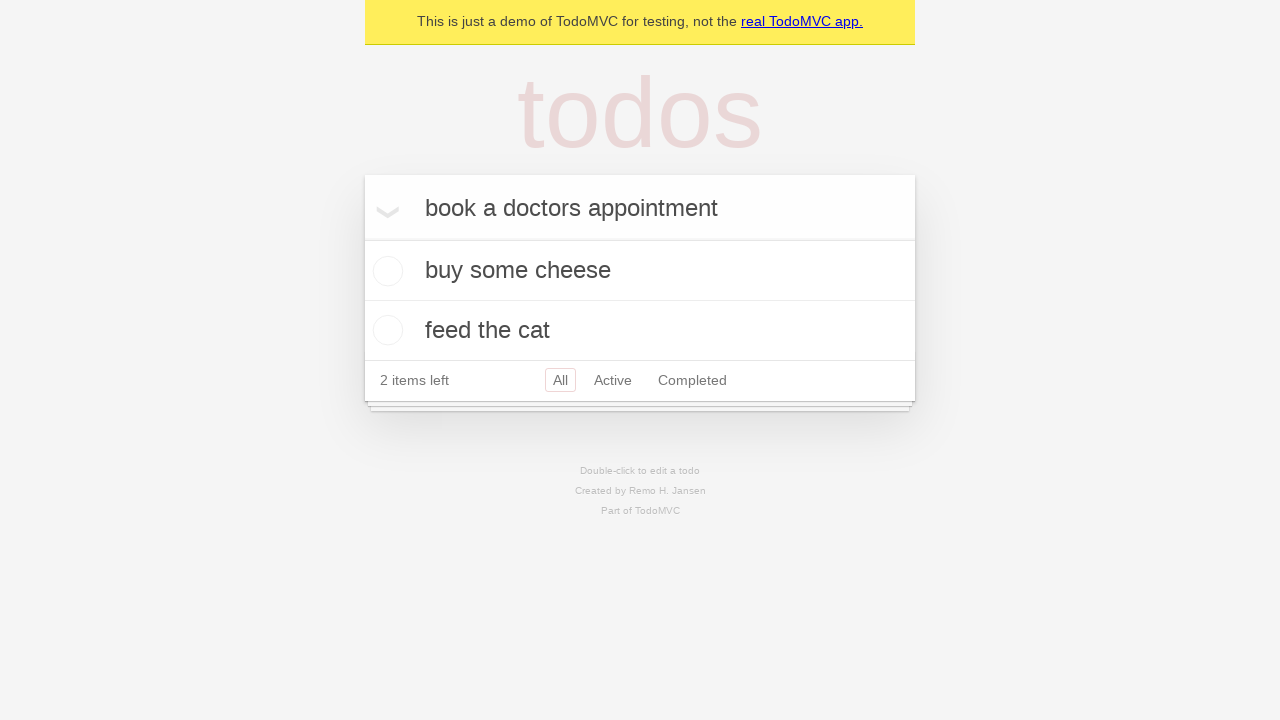

Pressed Enter to create third todo on internal:attr=[placeholder="What needs to be done?"i]
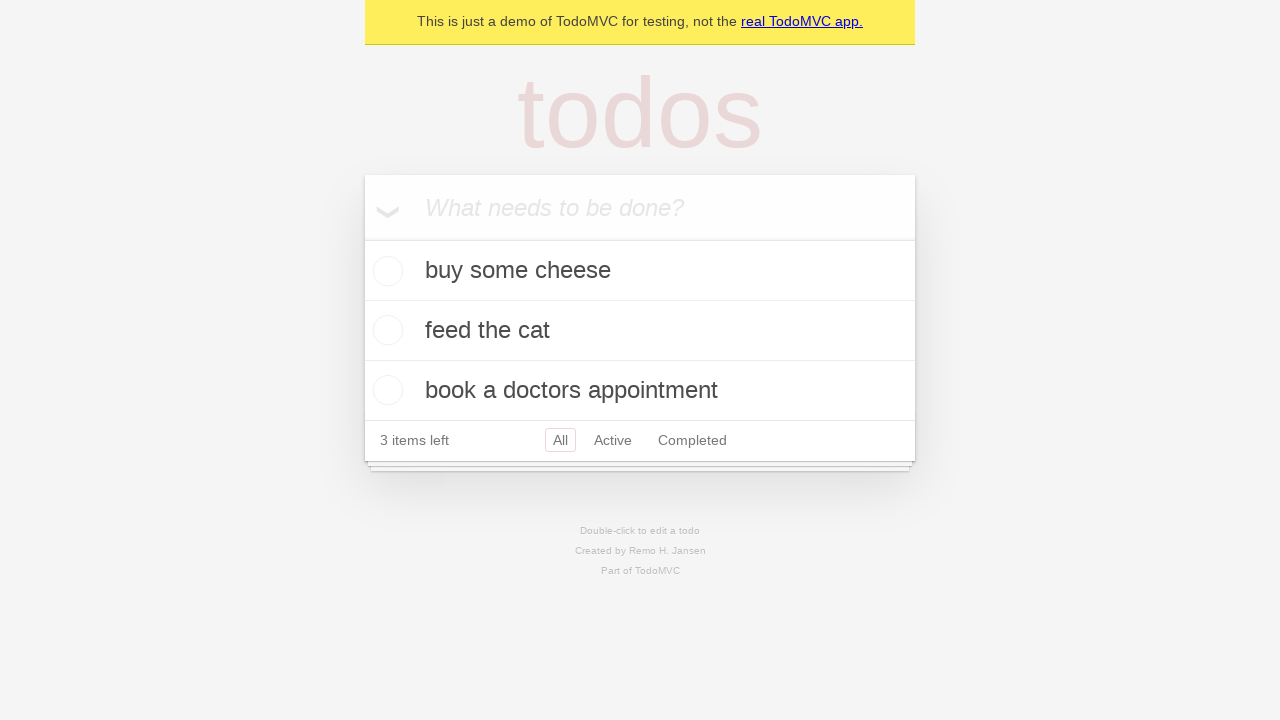

Checked 'Mark all as complete' checkbox to complete all todos at (362, 238) on internal:label="Mark all as complete"i
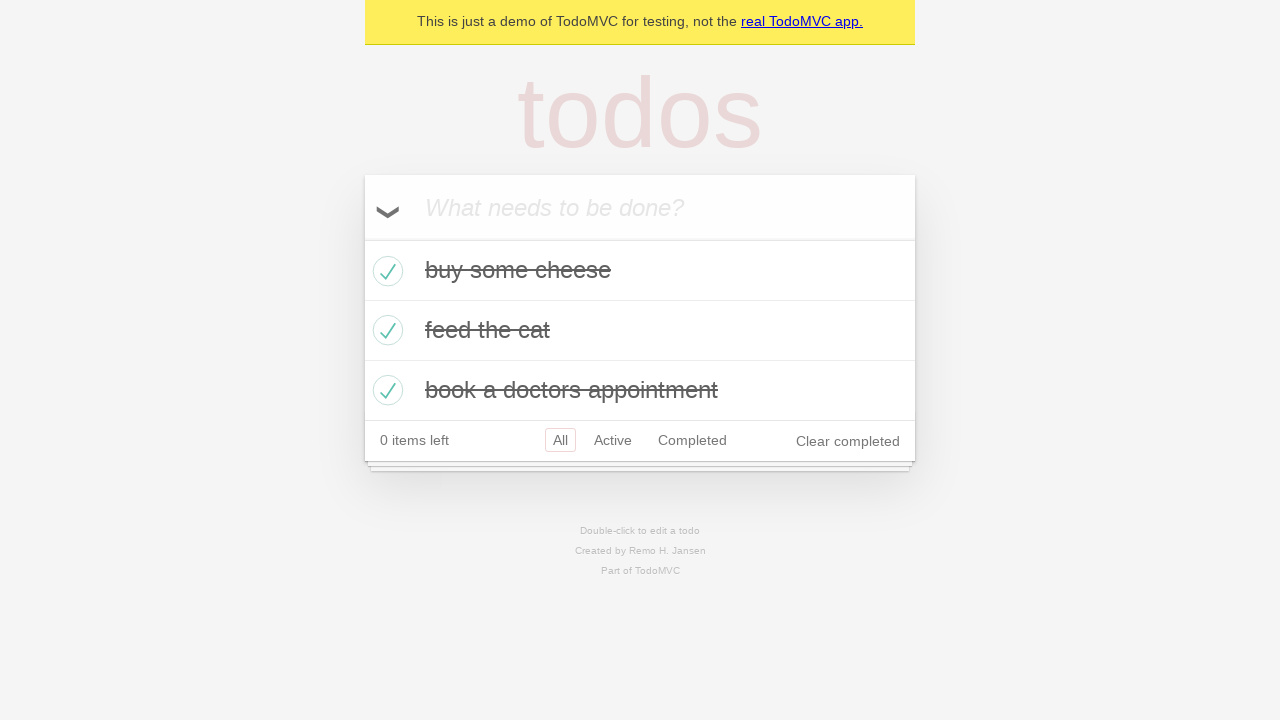

Unchecked first todo checkbox at (385, 271) on internal:testid=[data-testid="todo-item"s] >> nth=0 >> internal:role=checkbox
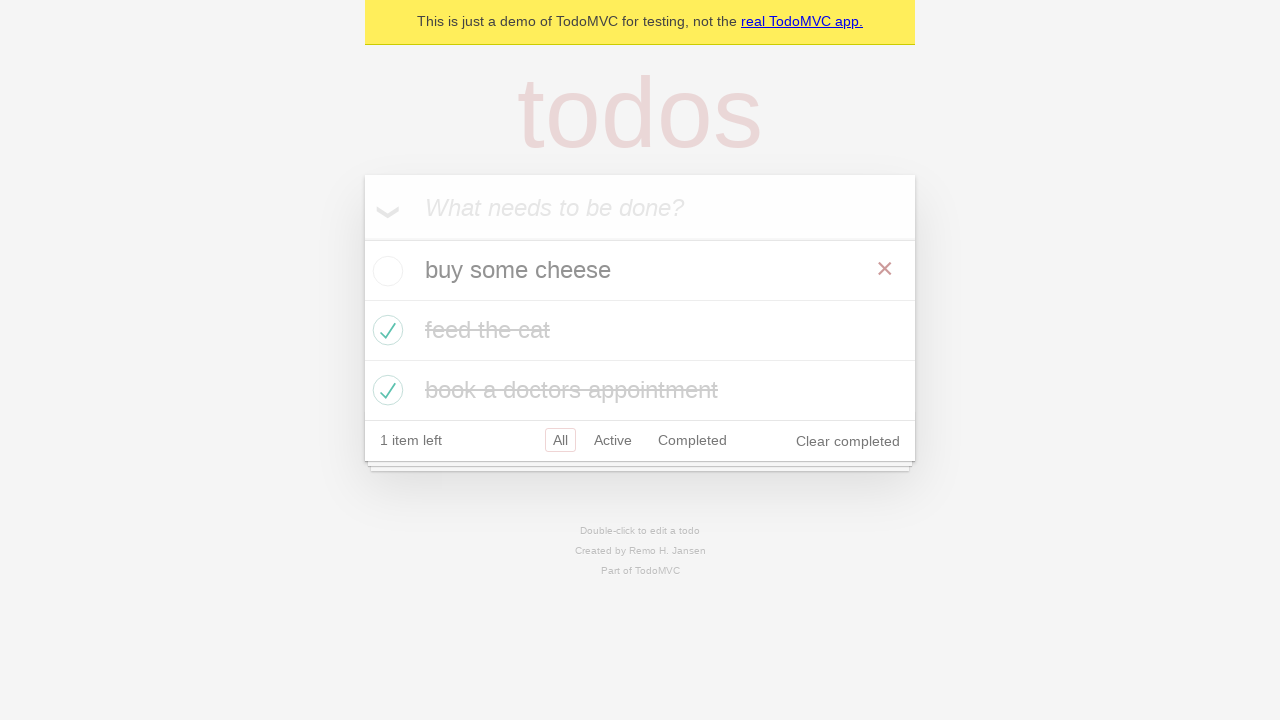

Re-checked first todo checkbox at (385, 271) on internal:testid=[data-testid="todo-item"s] >> nth=0 >> internal:role=checkbox
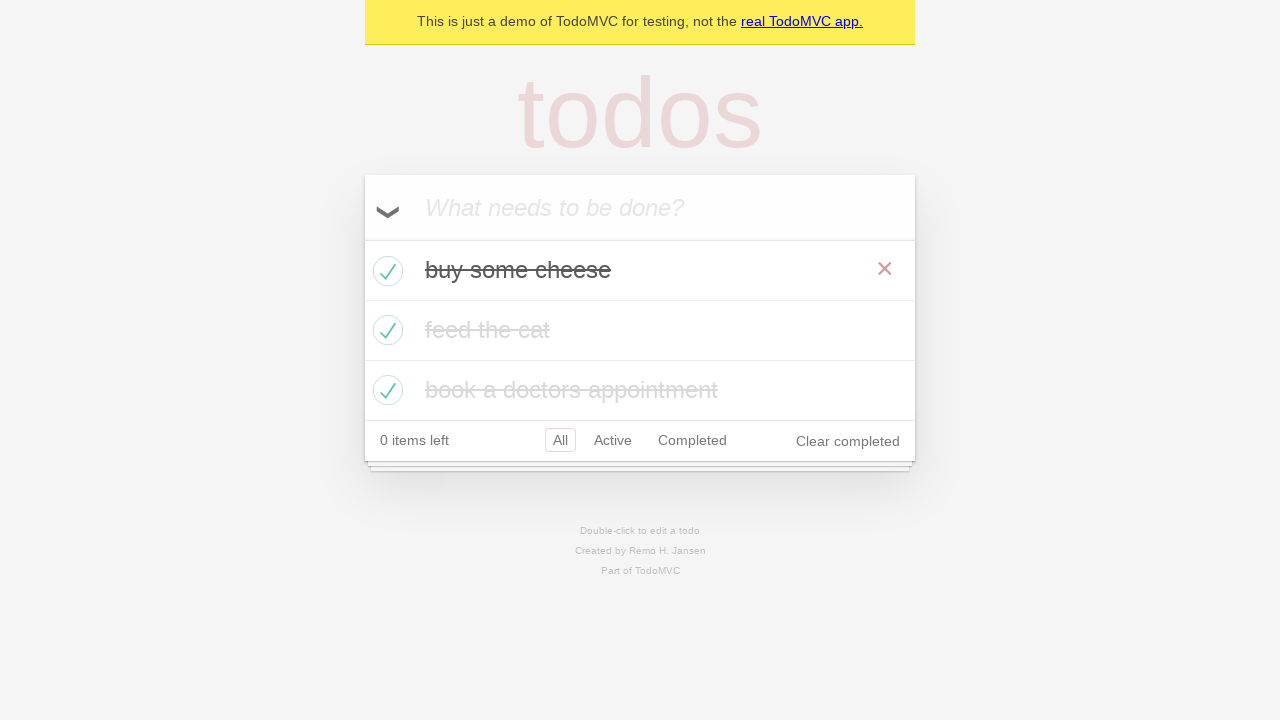

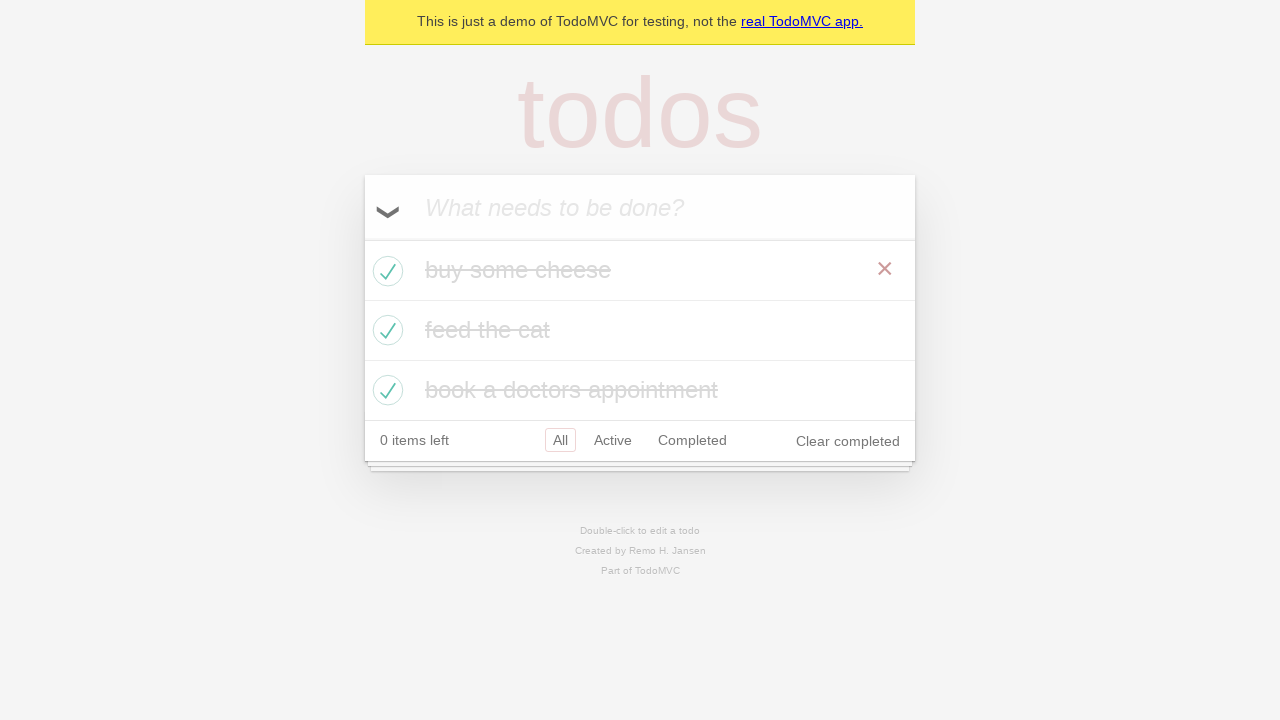